Tests various form elements on a flight booking page including checkboxes, passenger count dropdown, and radio buttons for trip type

Starting URL: https://rahulshettyacademy.com/dropdownsPractise/

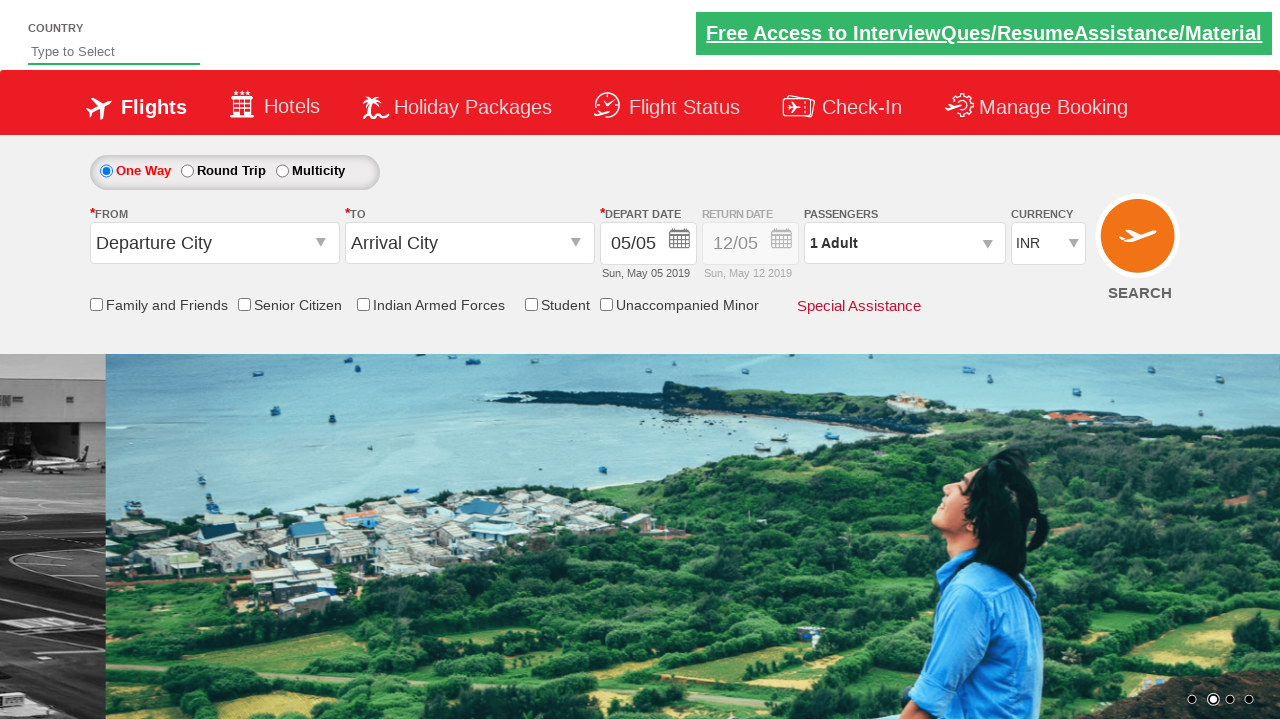

Verified friends and family checkbox is unchecked initially
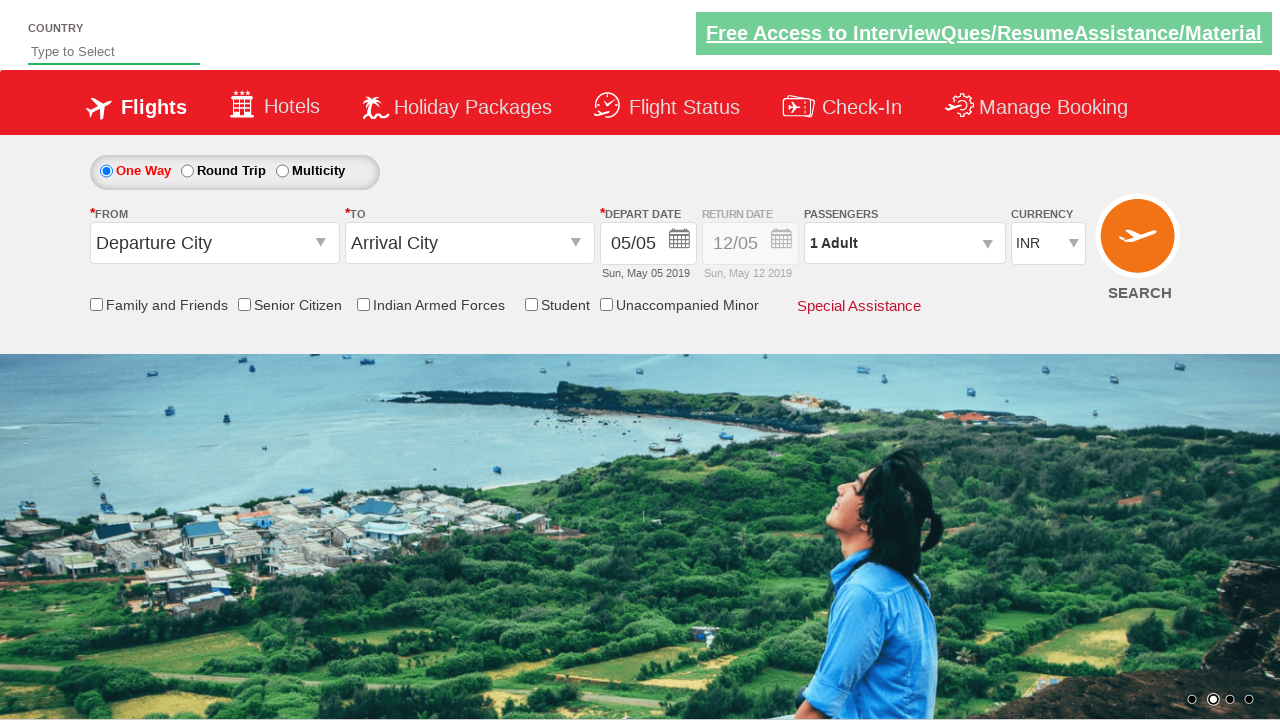

Clicked friends and family checkbox at (96, 304) on input[name='ctl00$mainContent$chk_friendsandfamily']
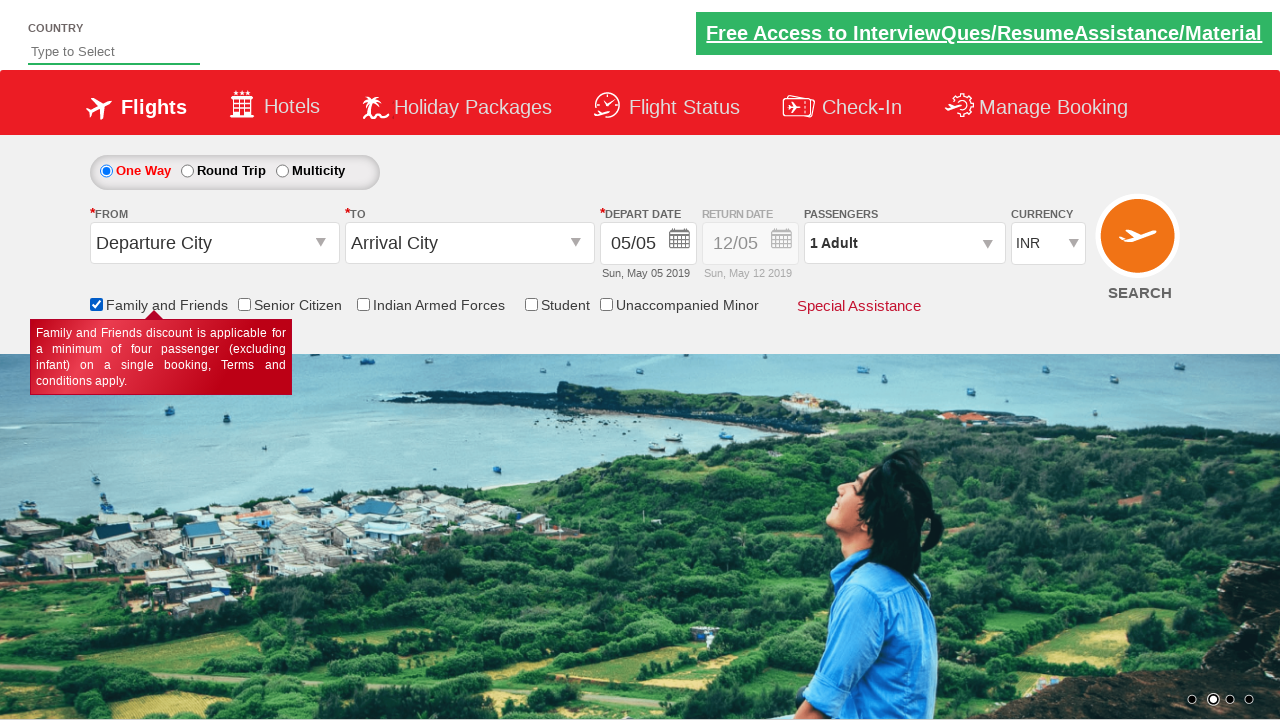

Verified friends and family checkbox is now checked
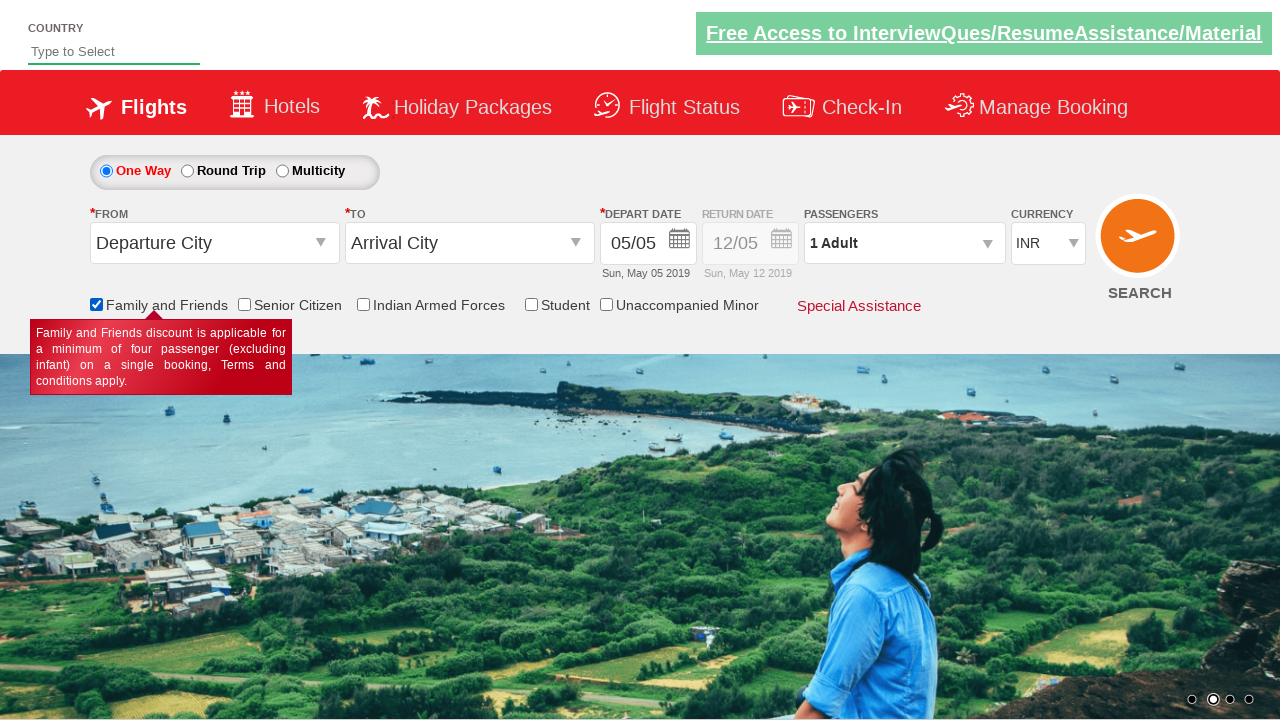

Located all checkboxes on the page
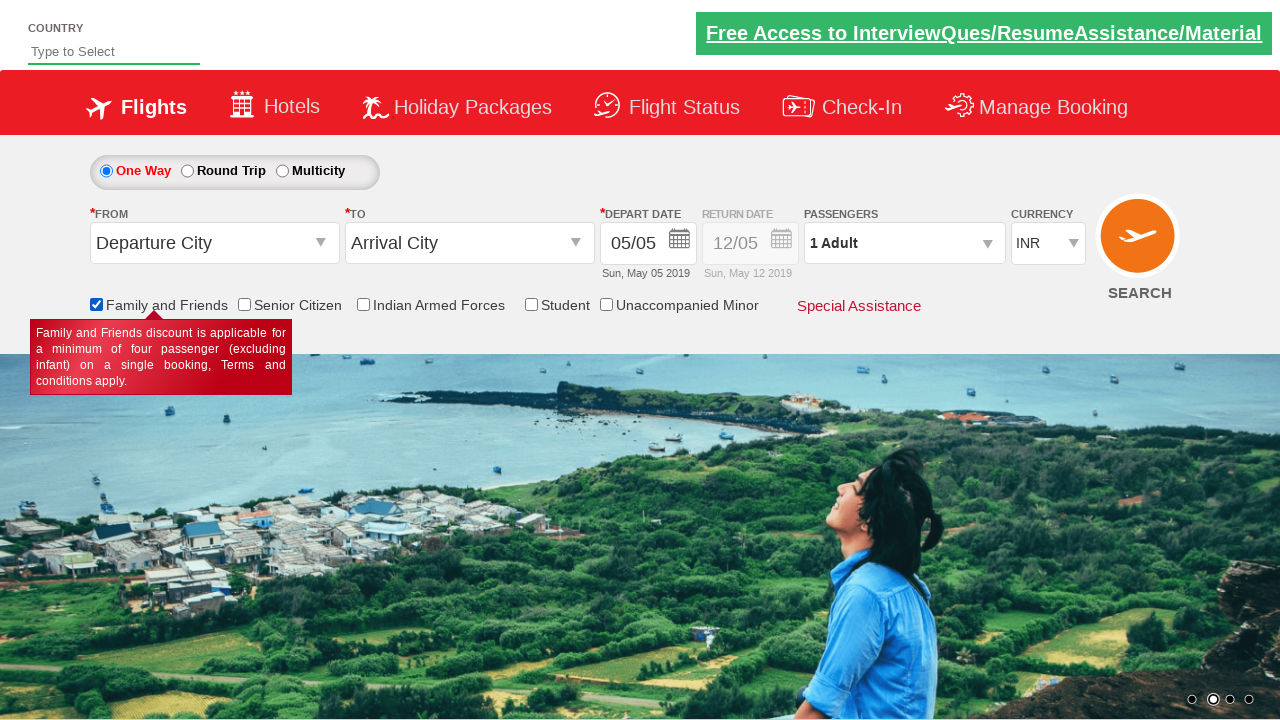

Verified total of 6 checkboxes found on page
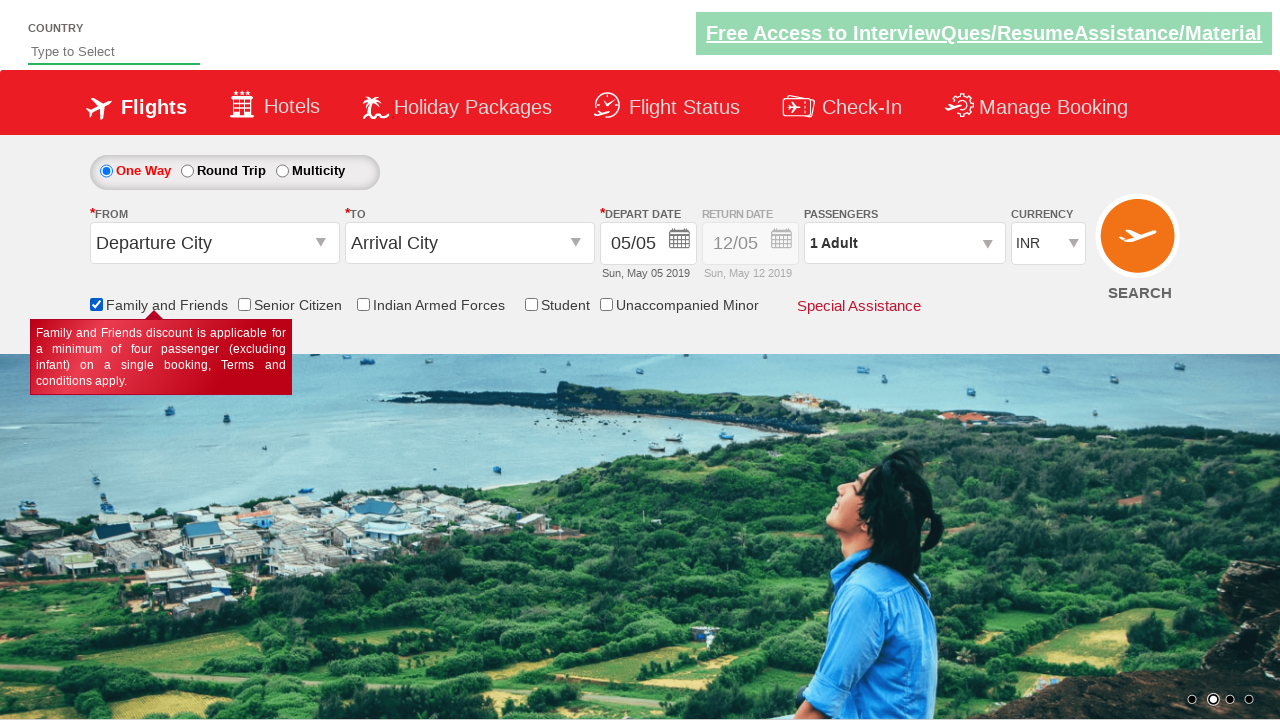

Clicked passenger info dropdown at (904, 243) on #divpaxinfo
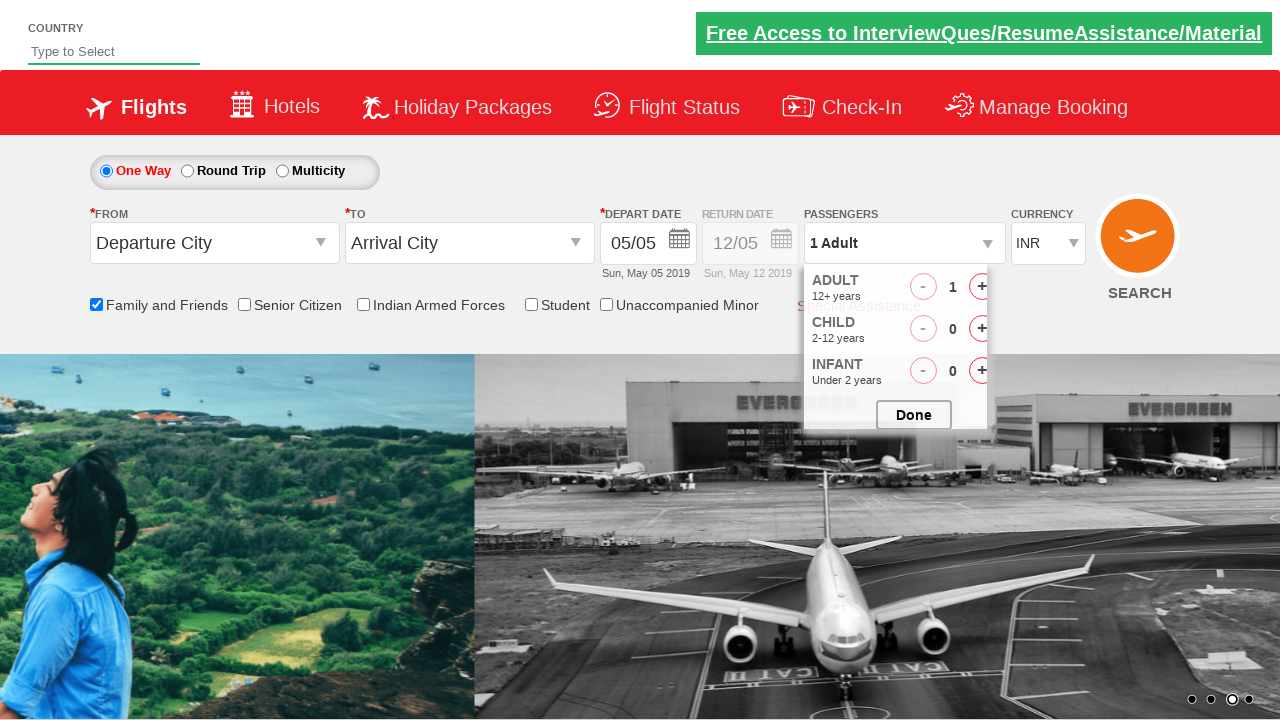

Clicked adult increment button (iteration 1/4) at (982, 288) on #hrefIncAdt
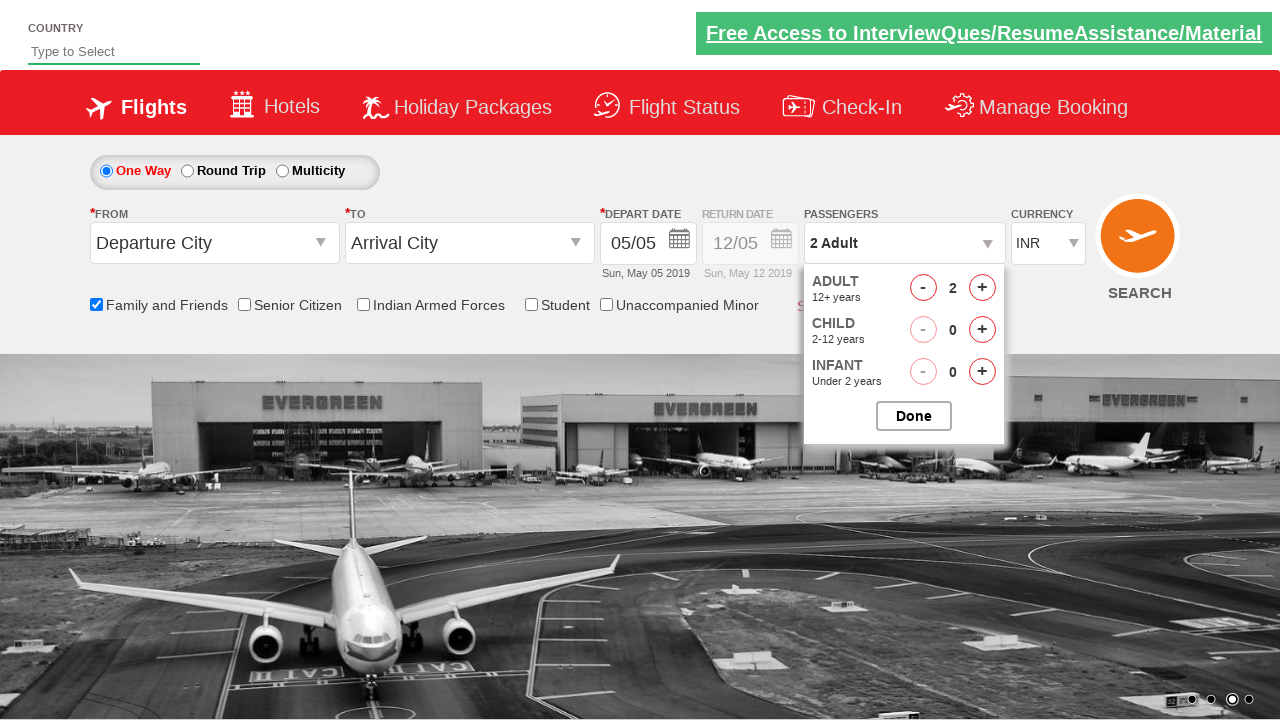

Clicked adult increment button (iteration 2/4) at (982, 288) on #hrefIncAdt
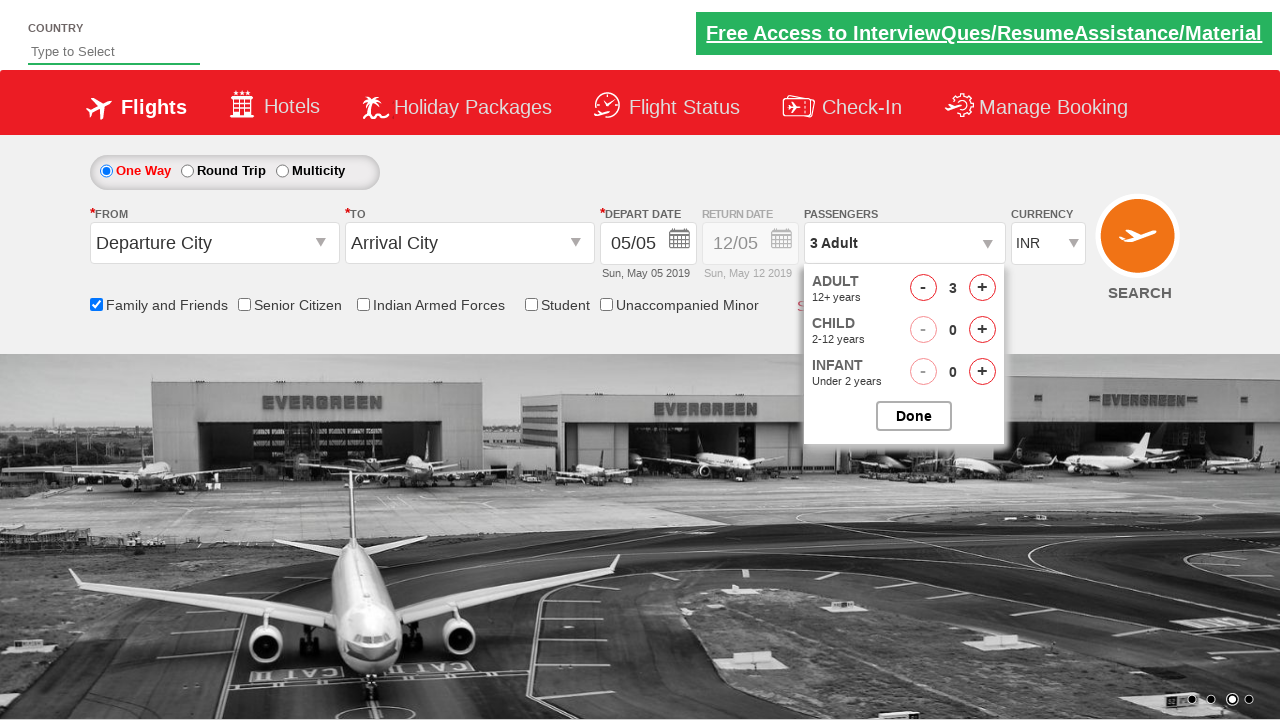

Clicked adult increment button (iteration 3/4) at (982, 288) on #hrefIncAdt
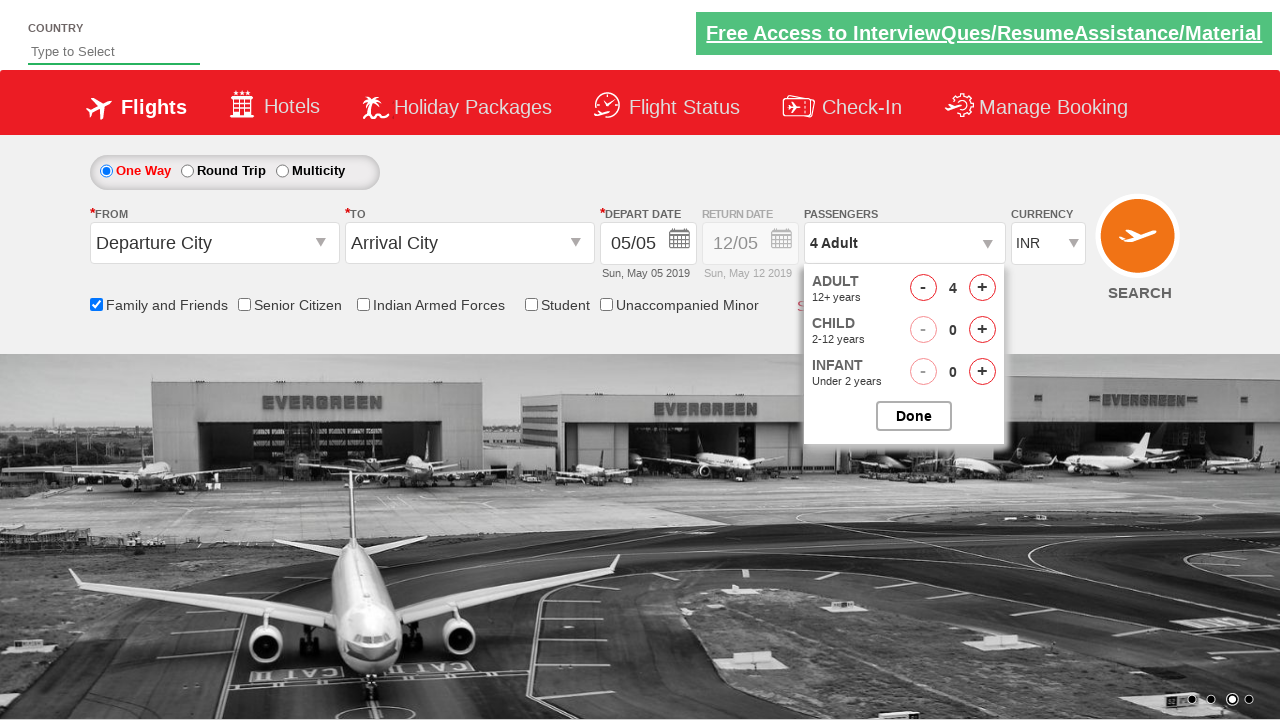

Clicked adult increment button (iteration 4/4) at (982, 288) on #hrefIncAdt
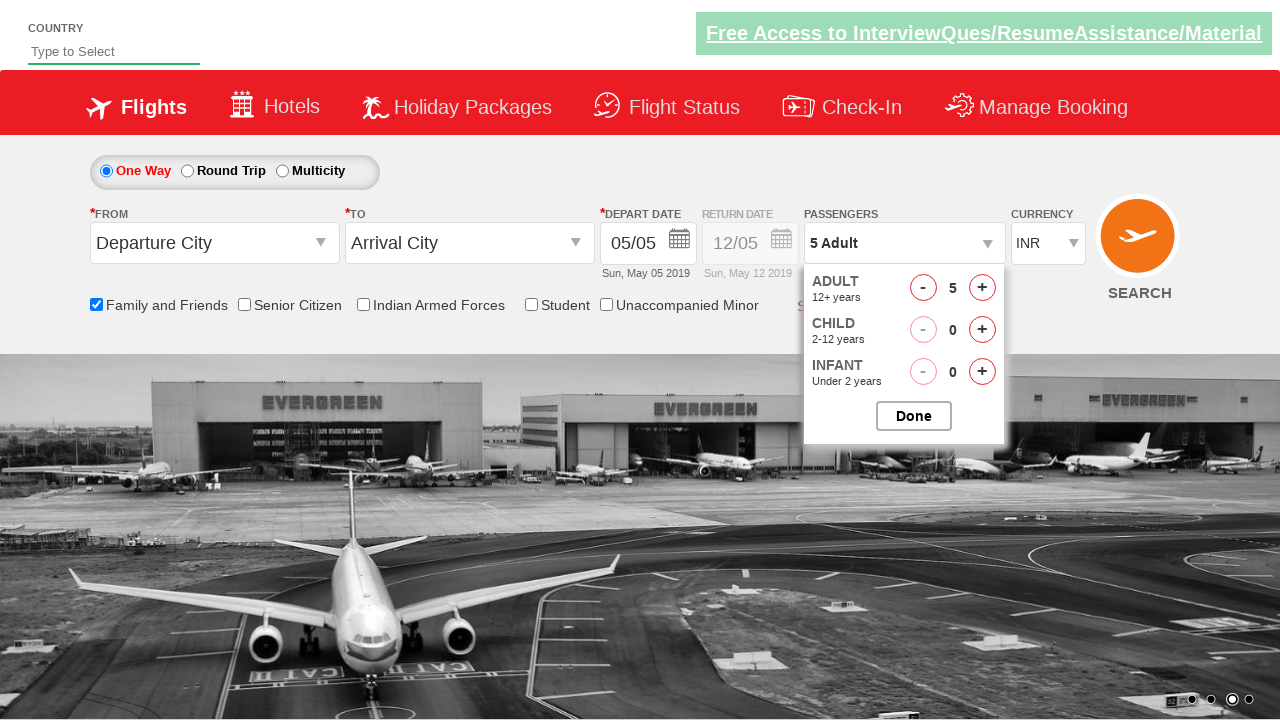

Closed passenger selection dropdown at (914, 416) on #btnclosepaxoption
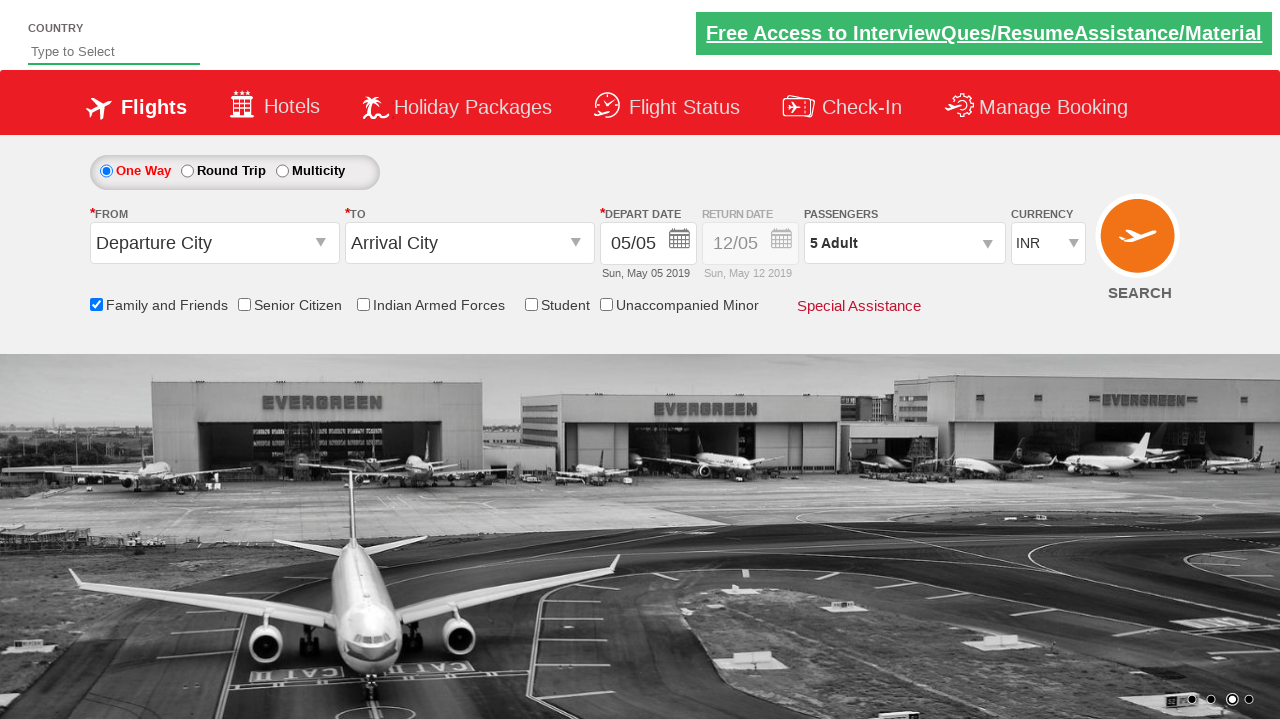

Verified passenger count displays '5 Adult'
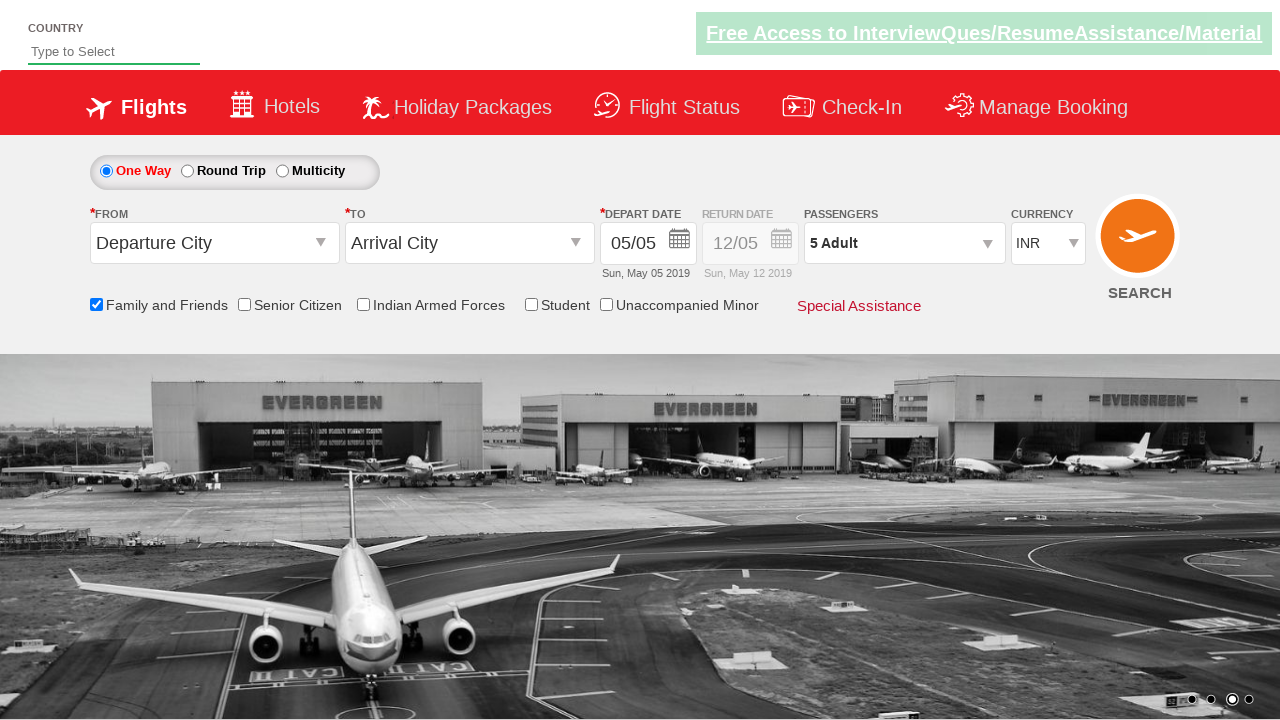

Verified return date section has initial opacity of 0.5
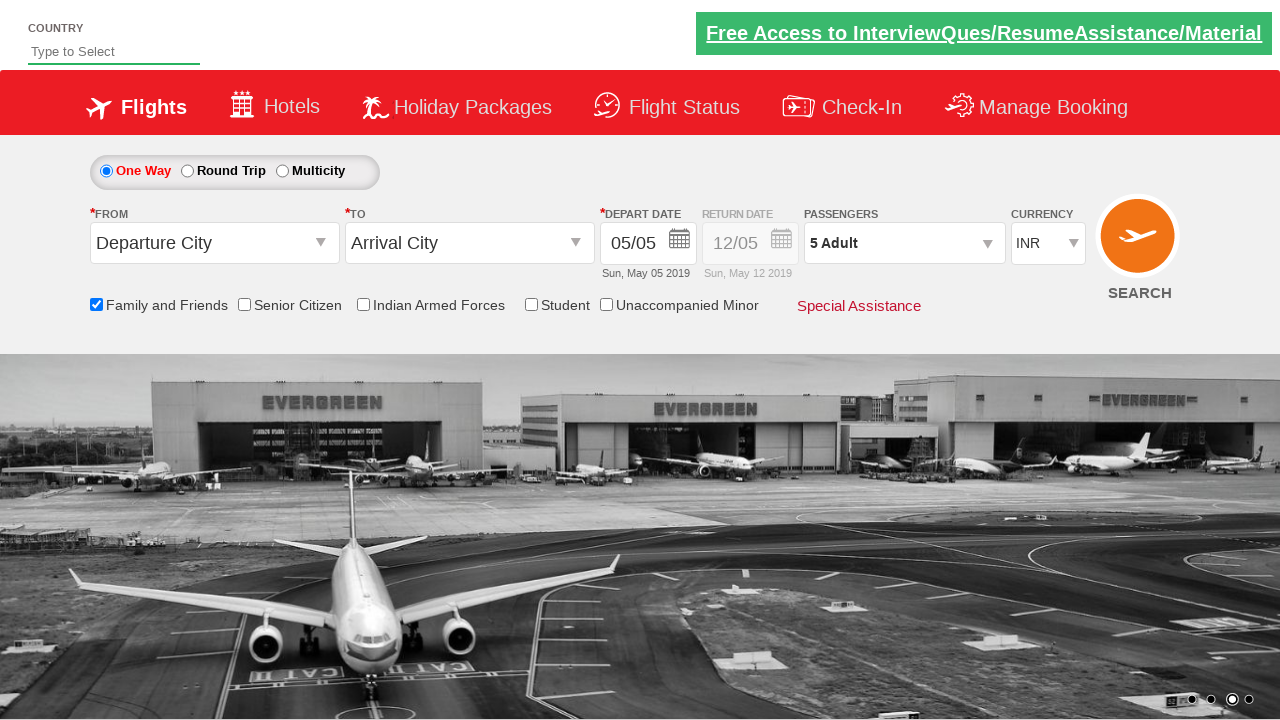

Clicked round trip radio button at (187, 171) on #ctl00_mainContent_rbtnl_Trip_1
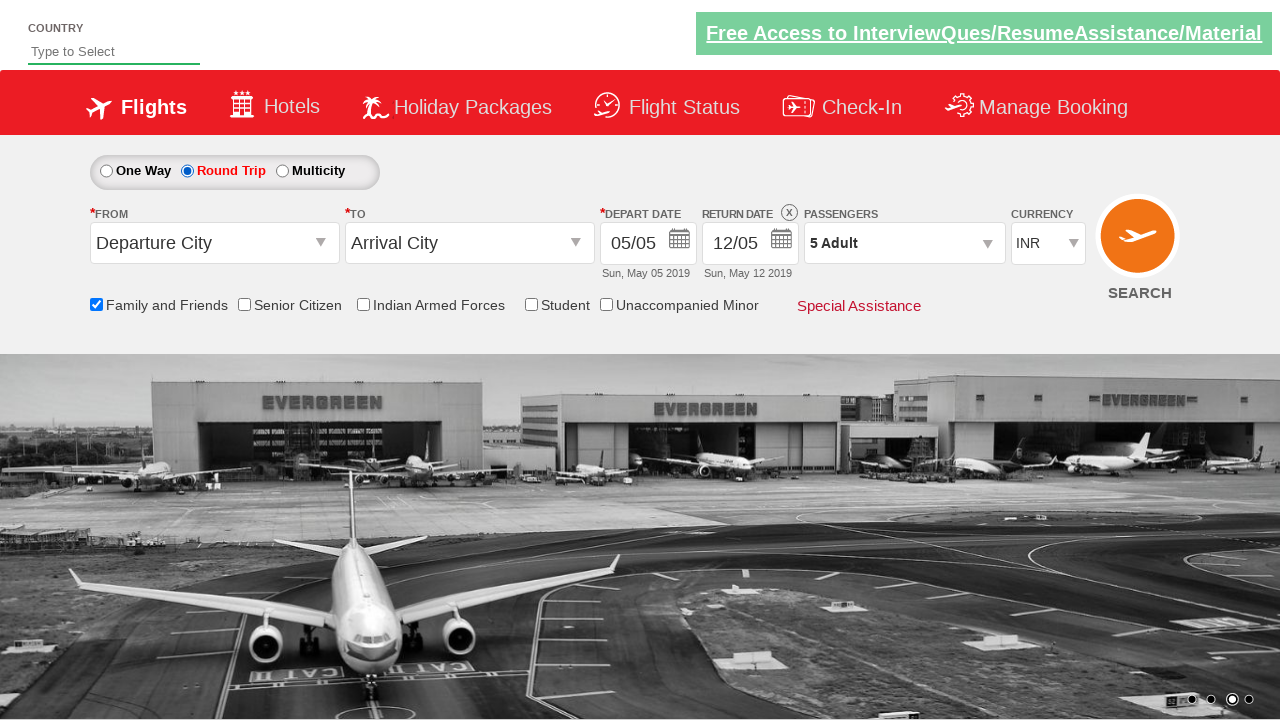

Verified return date section opacity changed to 1 after selecting round trip
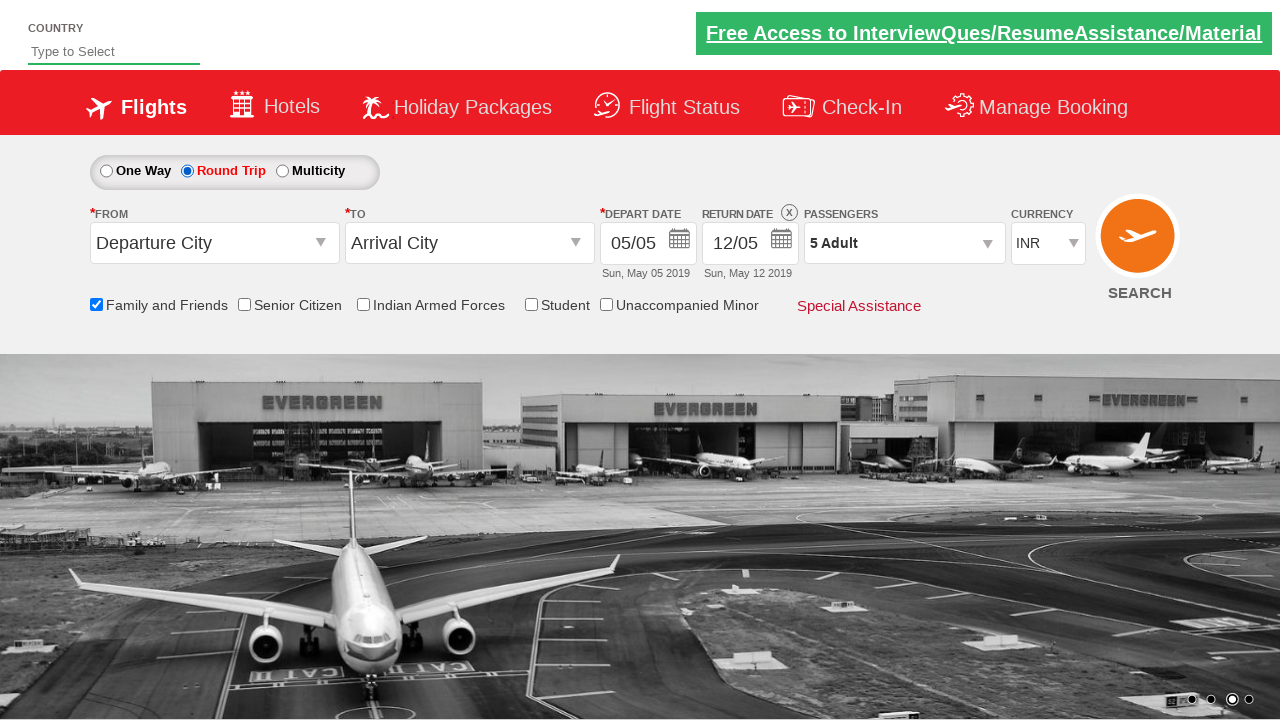

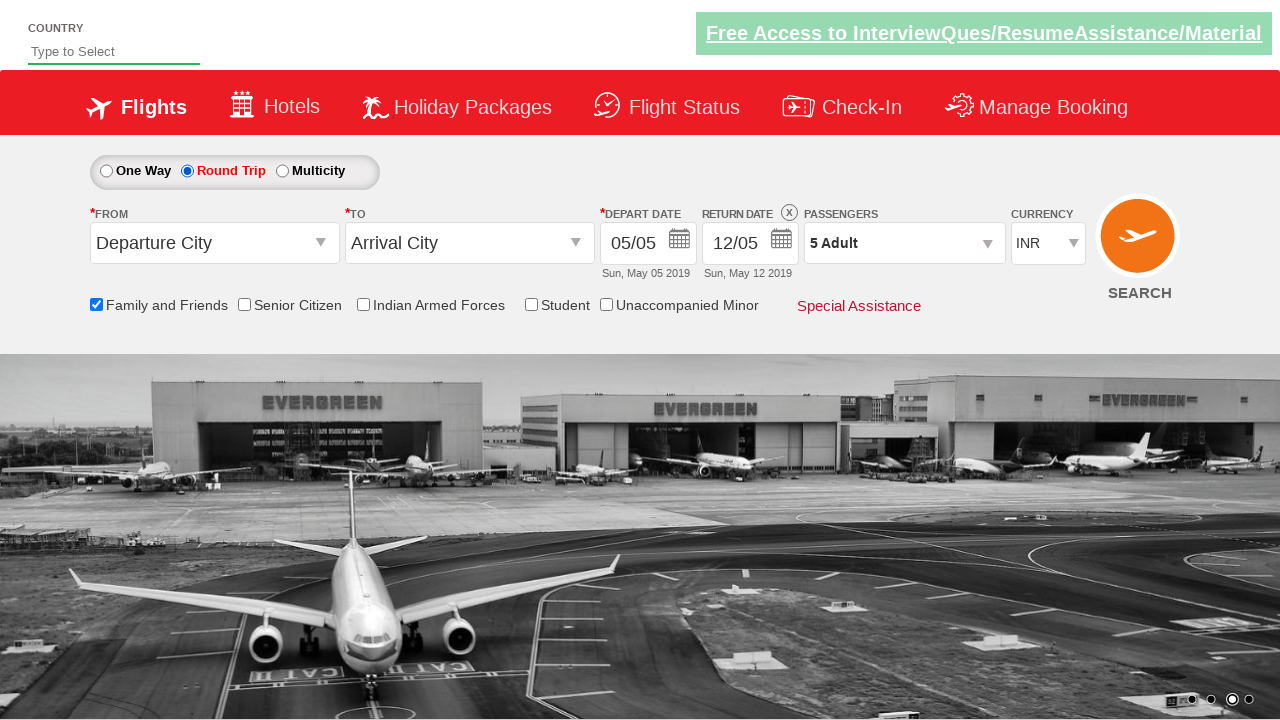